Tests clicking the .NET link on the Playwright dotnet documentation page and verifies navigation occurs.

Starting URL: https://playwright.dev/dotnet/

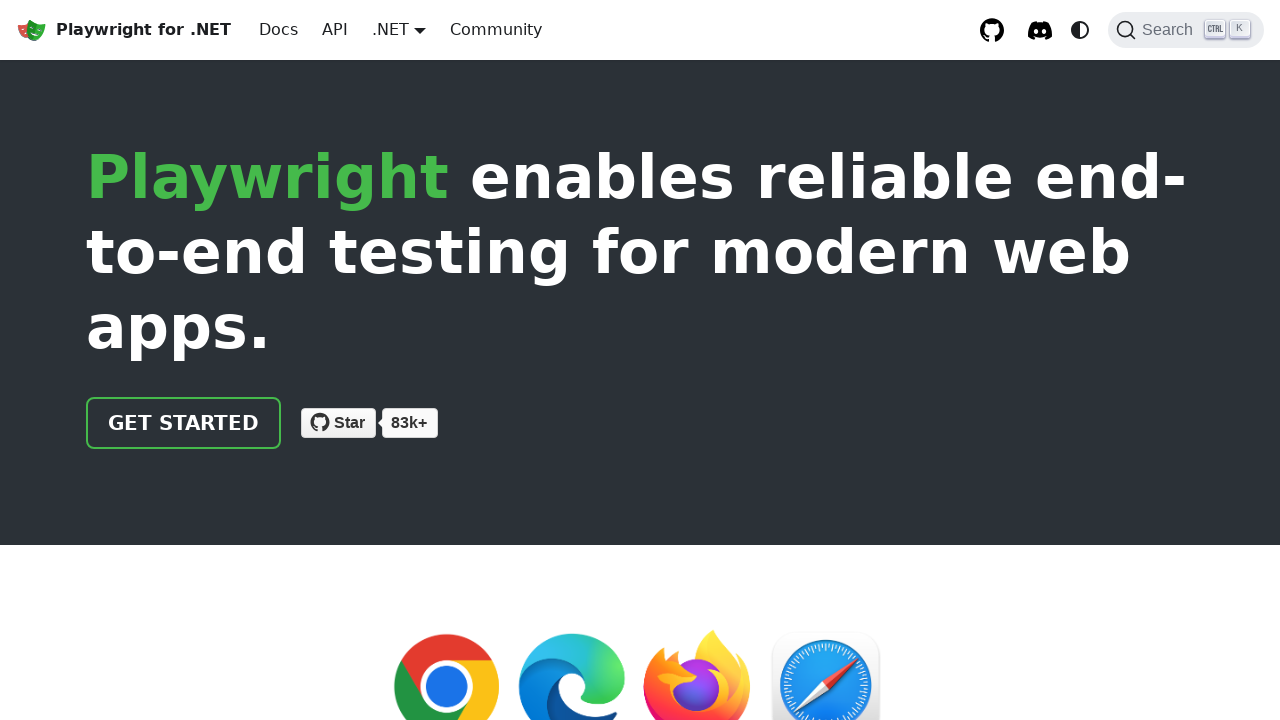

Clicked the .NET link in the documentation section at (170, 360) on section >> text=.NET
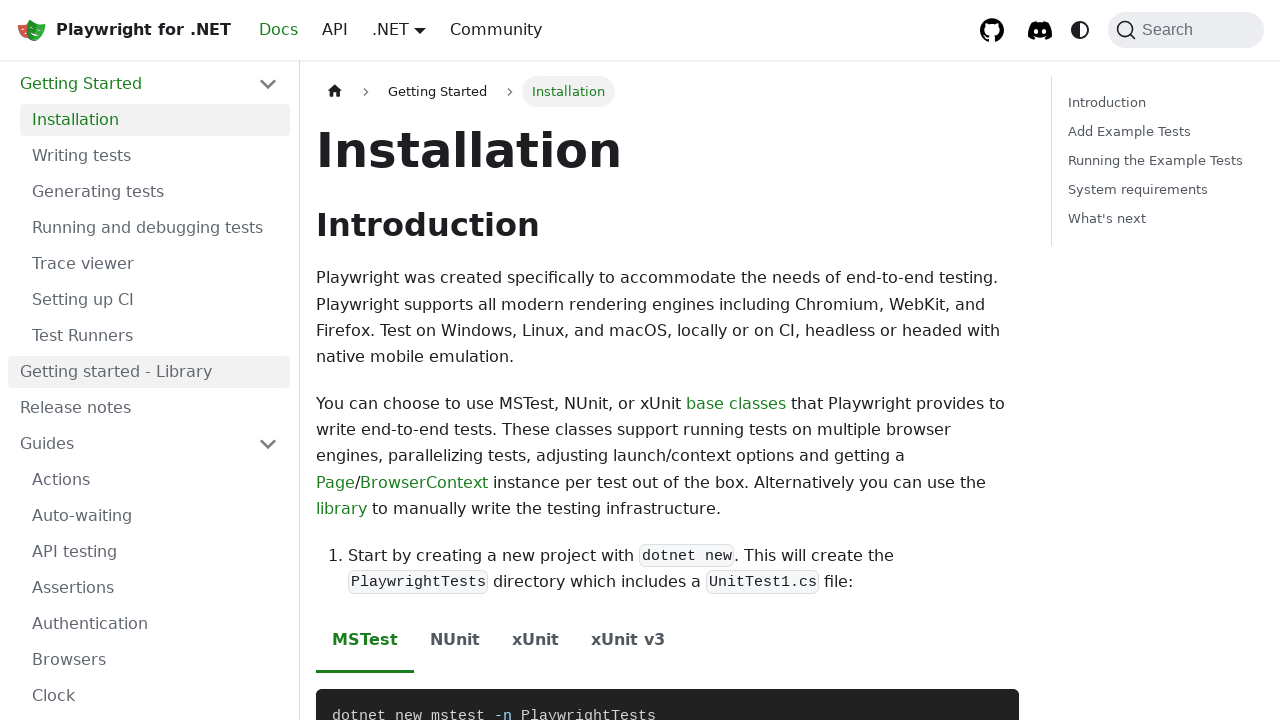

Navigation to .NET intro page completed and network idle
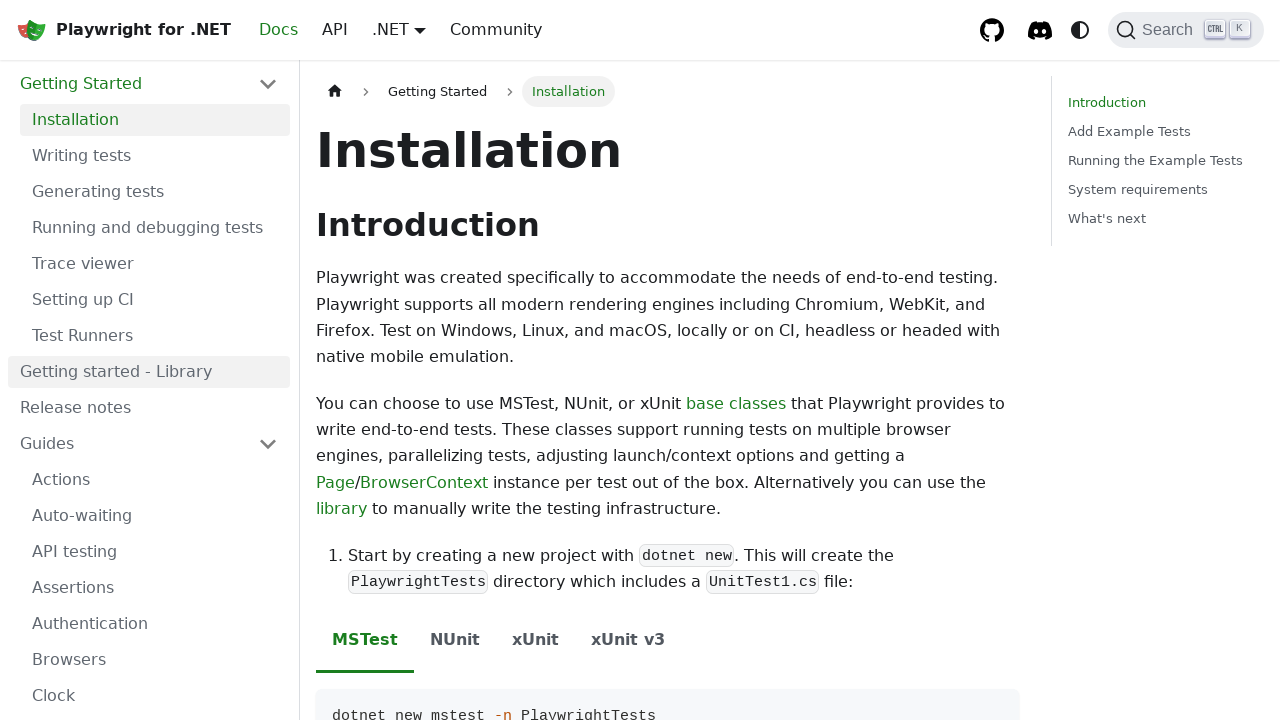

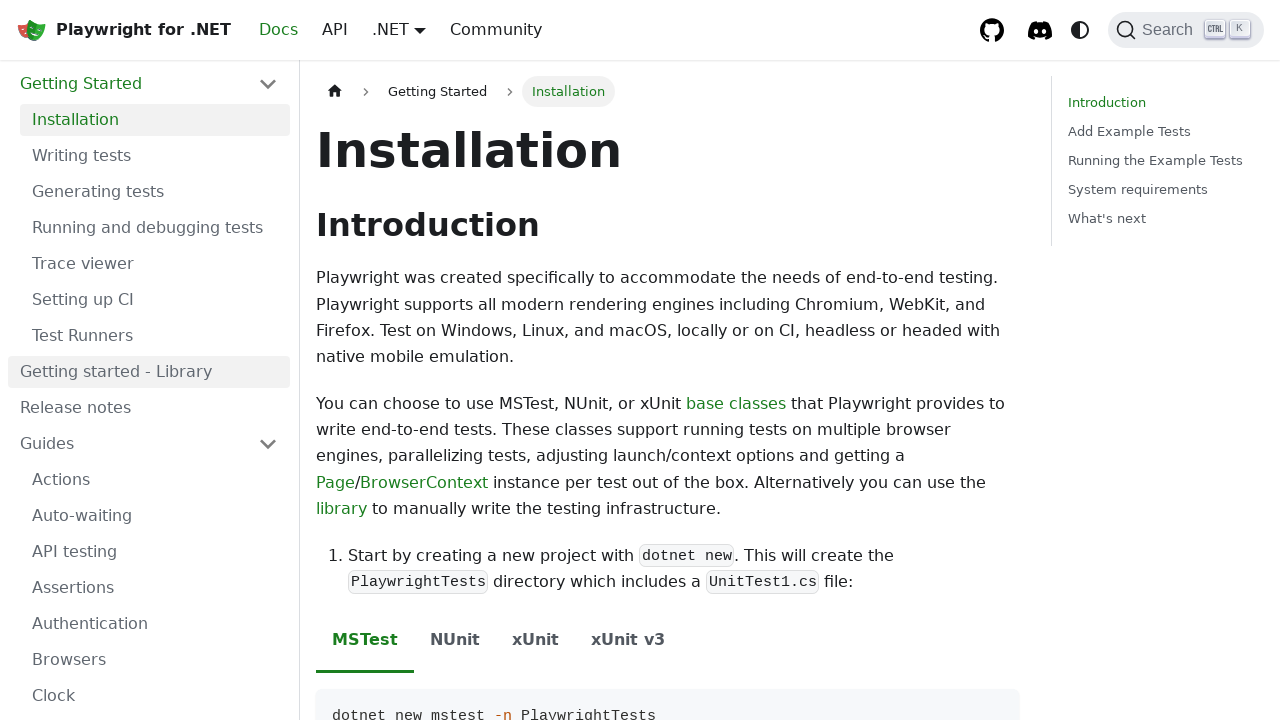